Tests table sorting functionality by clicking on a column header and verifying the price of items containing "Beans" in the sorted table

Starting URL: https://rahulshettyacademy.com/seleniumPractise/#/offers

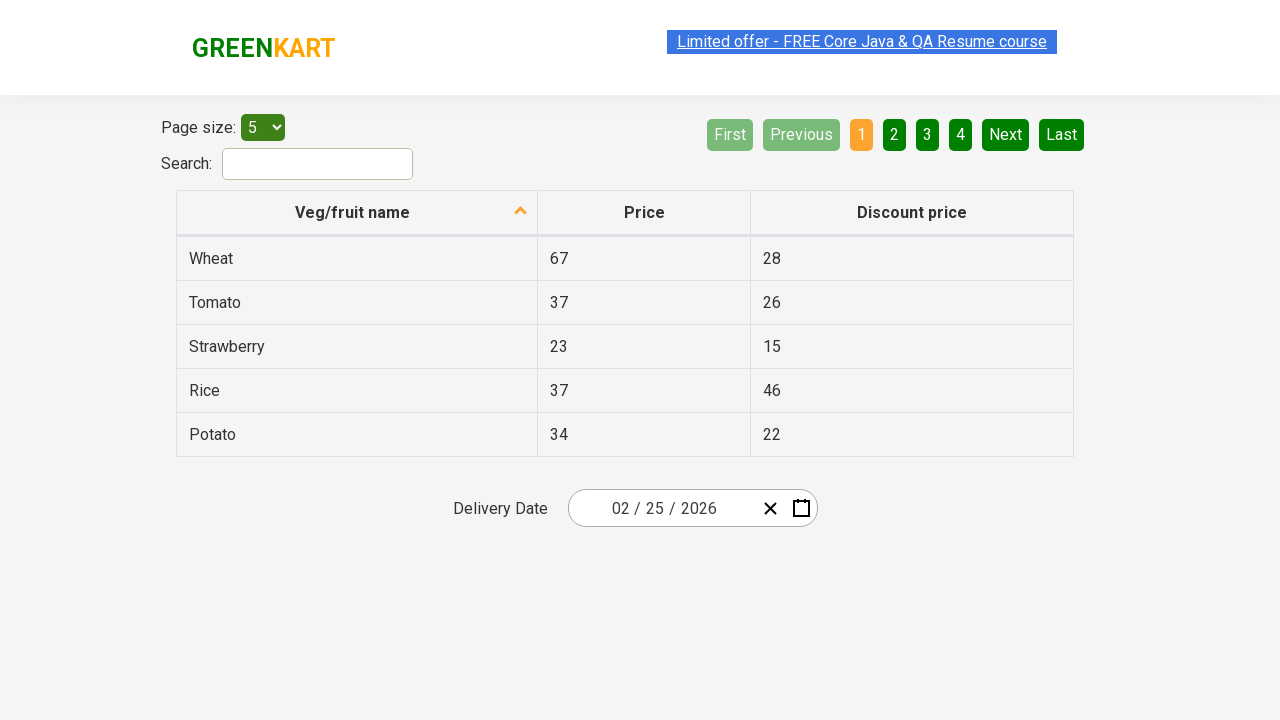

Clicked first column header to sort table at (357, 213) on xpath=//tr/th[1]
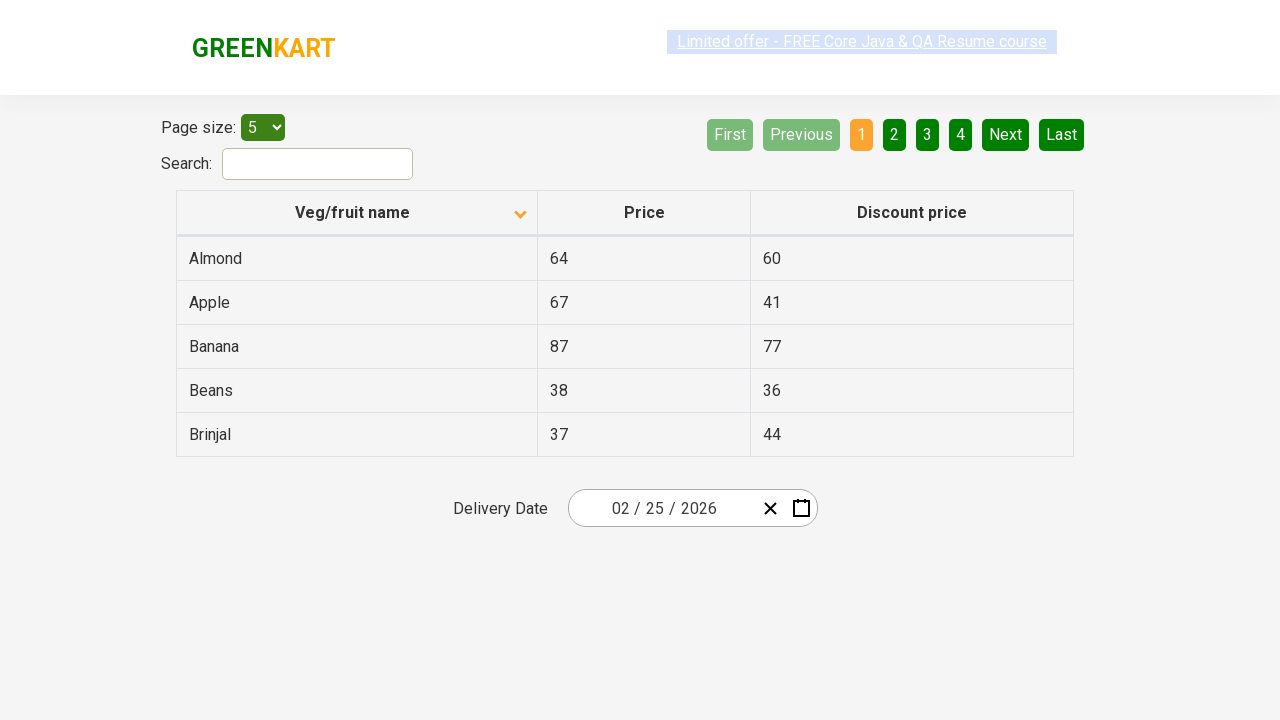

Waited 500ms for table to be sorted
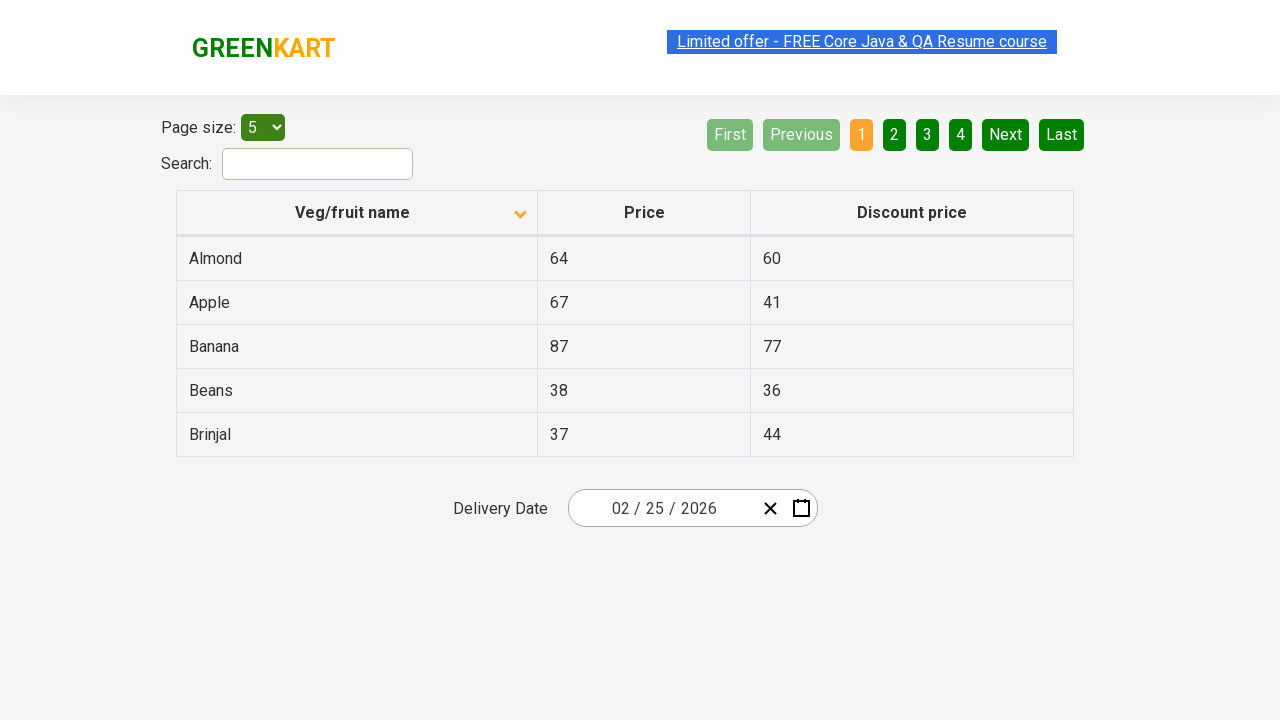

Retrieved all first column cells from sorted table
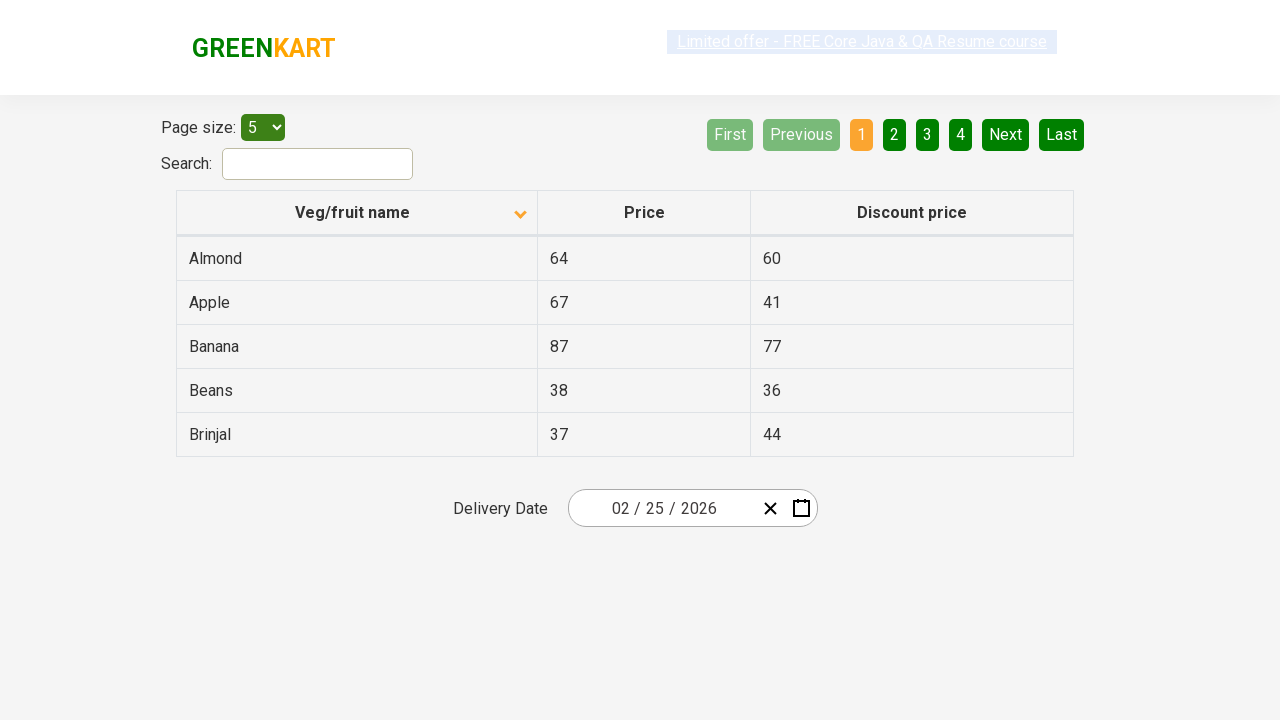

Retrieved text content from cell: Almond
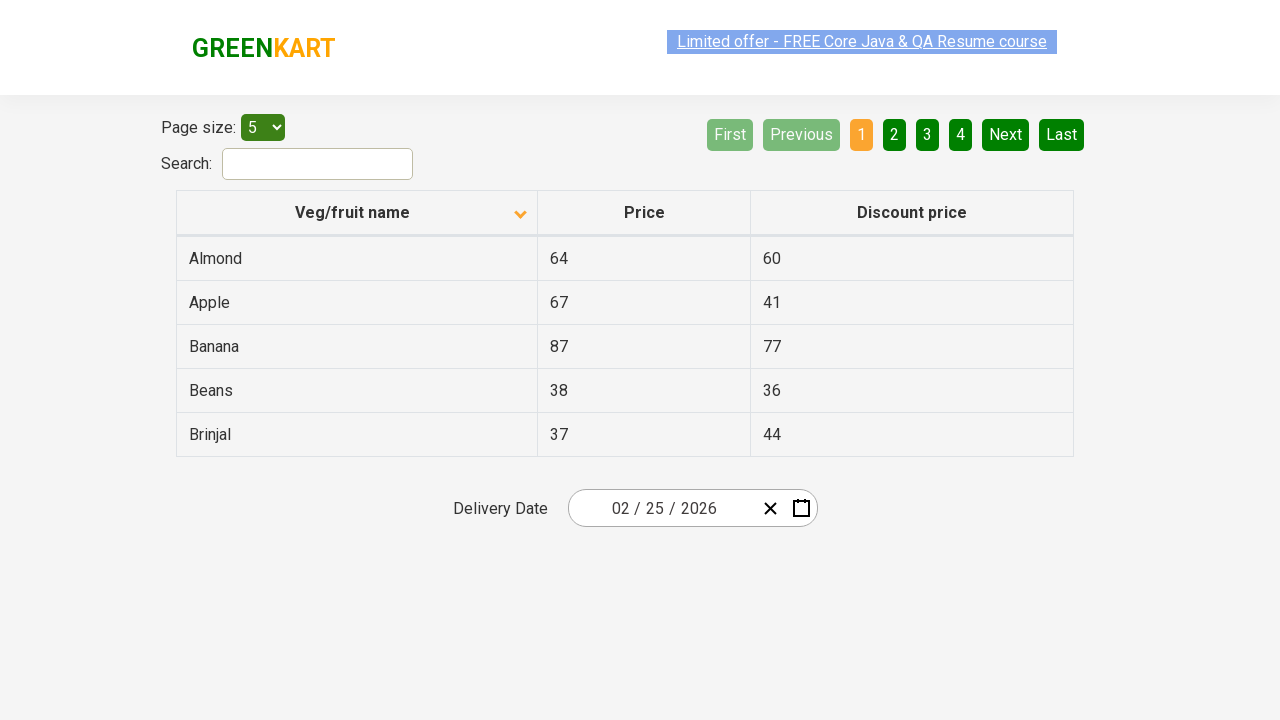

Retrieved text content from cell: Apple
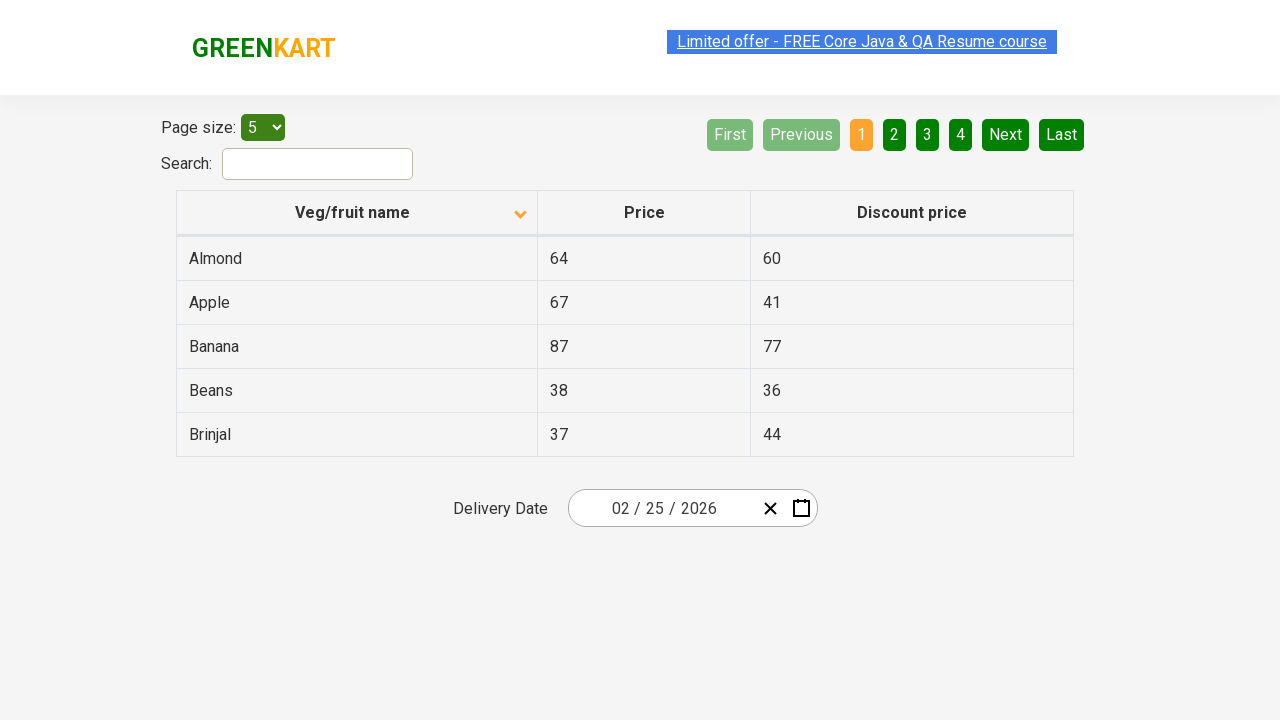

Retrieved text content from cell: Banana
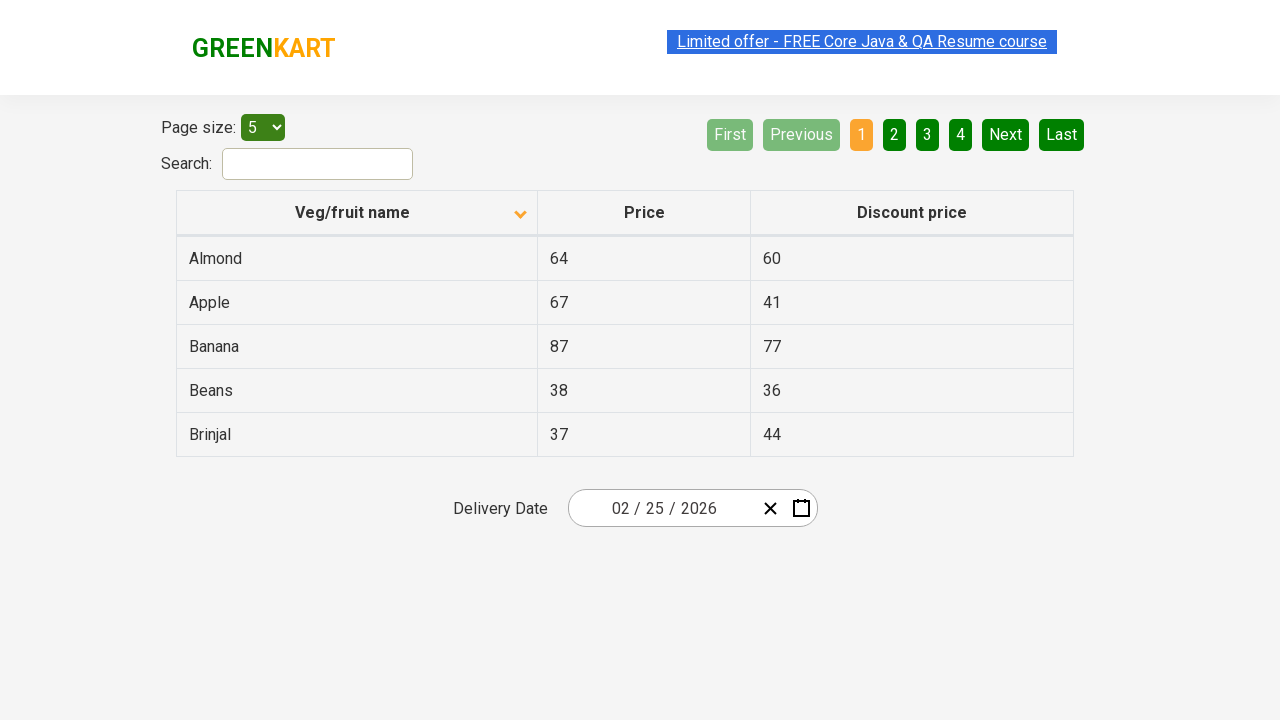

Retrieved text content from cell: Beans
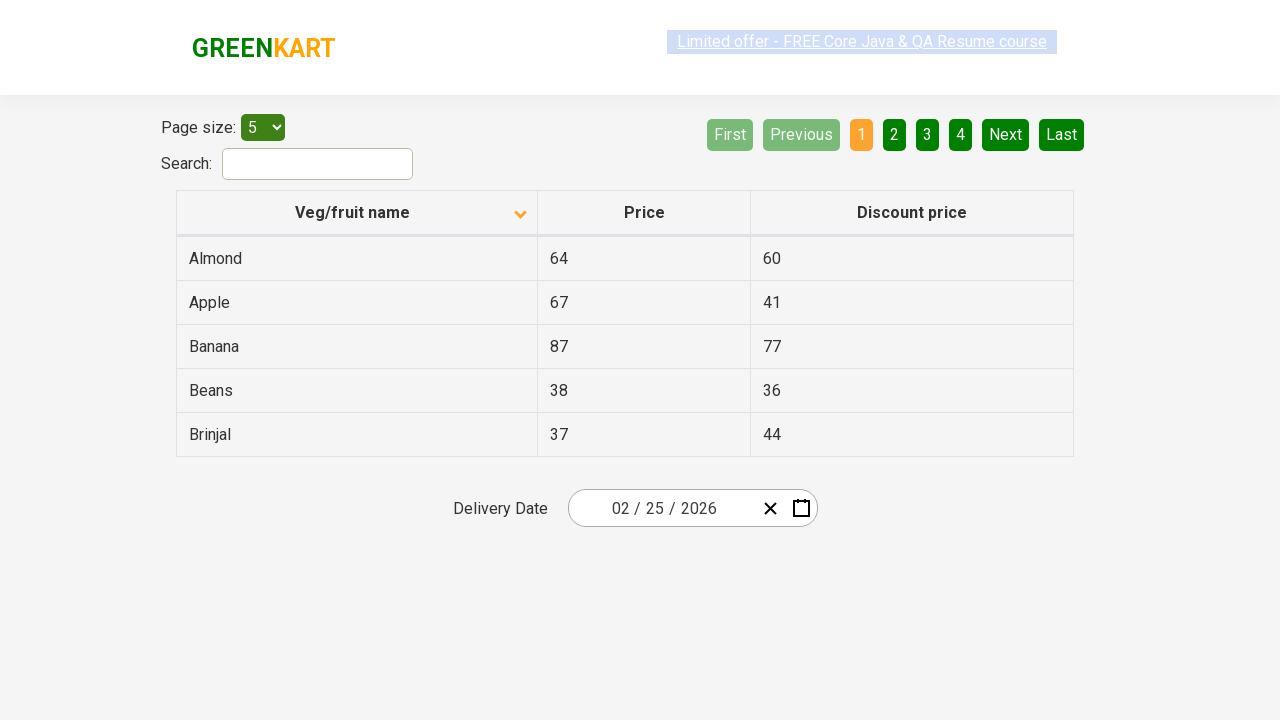

Found Beans item 'Beans' with price: 38
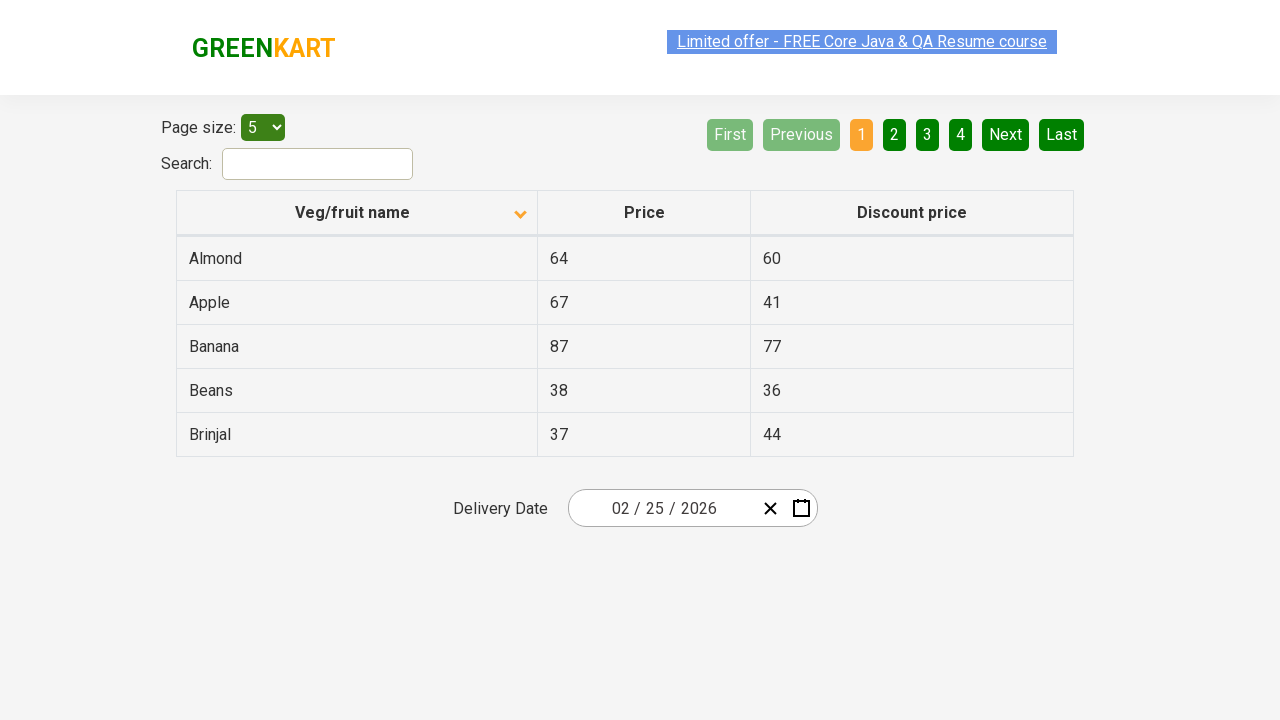

Retrieved text content from cell: Brinjal
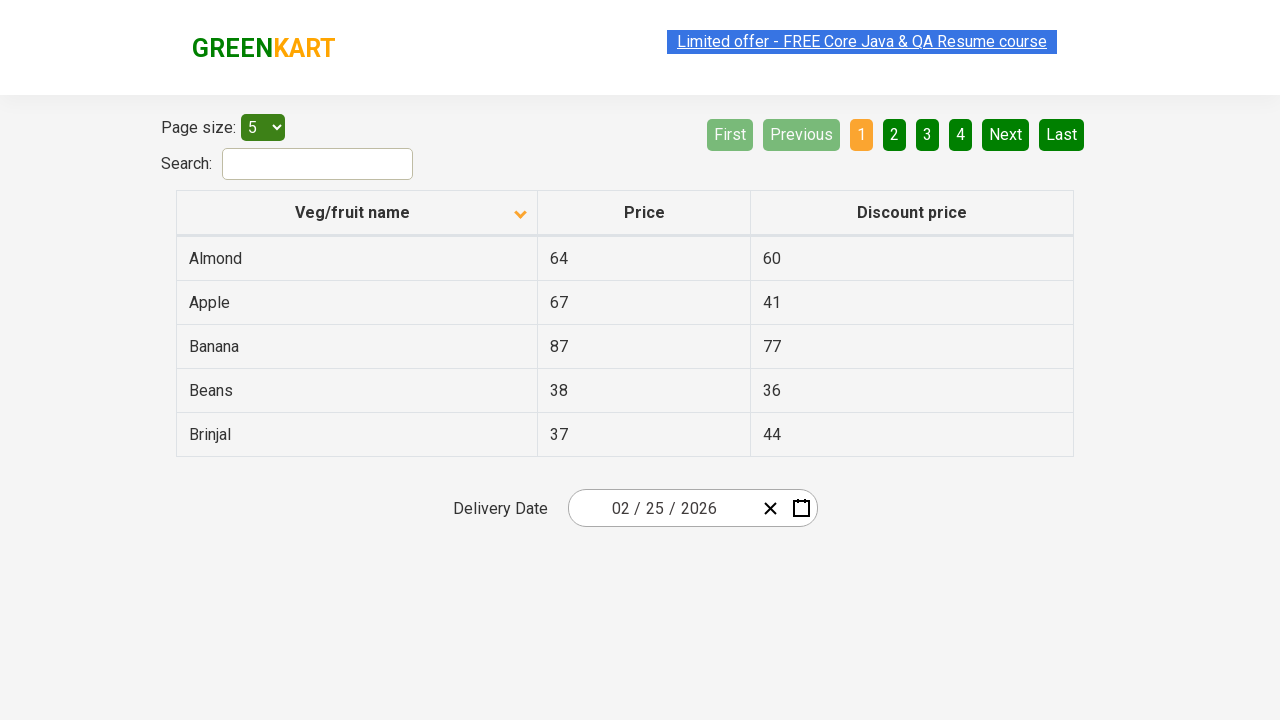

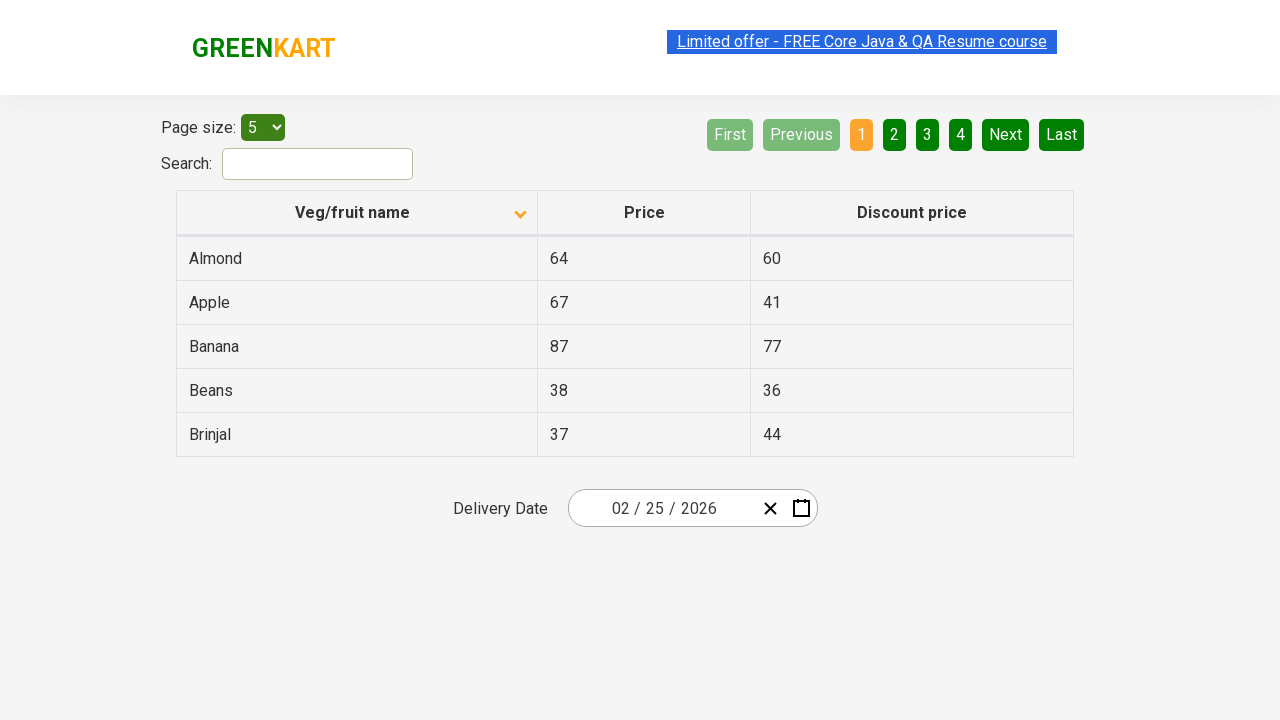